Tests form interaction on a practice automation site by filling a name input field and clicking a male radio button using JavaScript execution methods

Starting URL: https://testautomationpractice.blogspot.com/

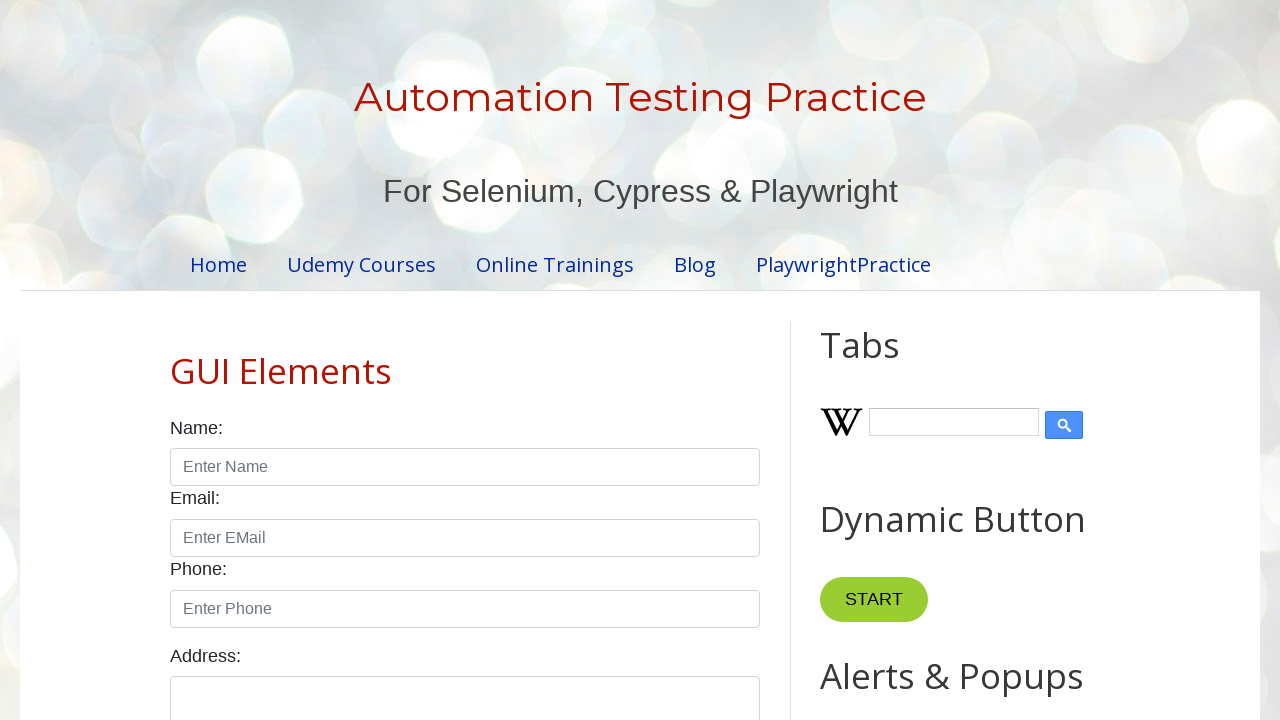

Filled name input field with 'Ankit' on input#name
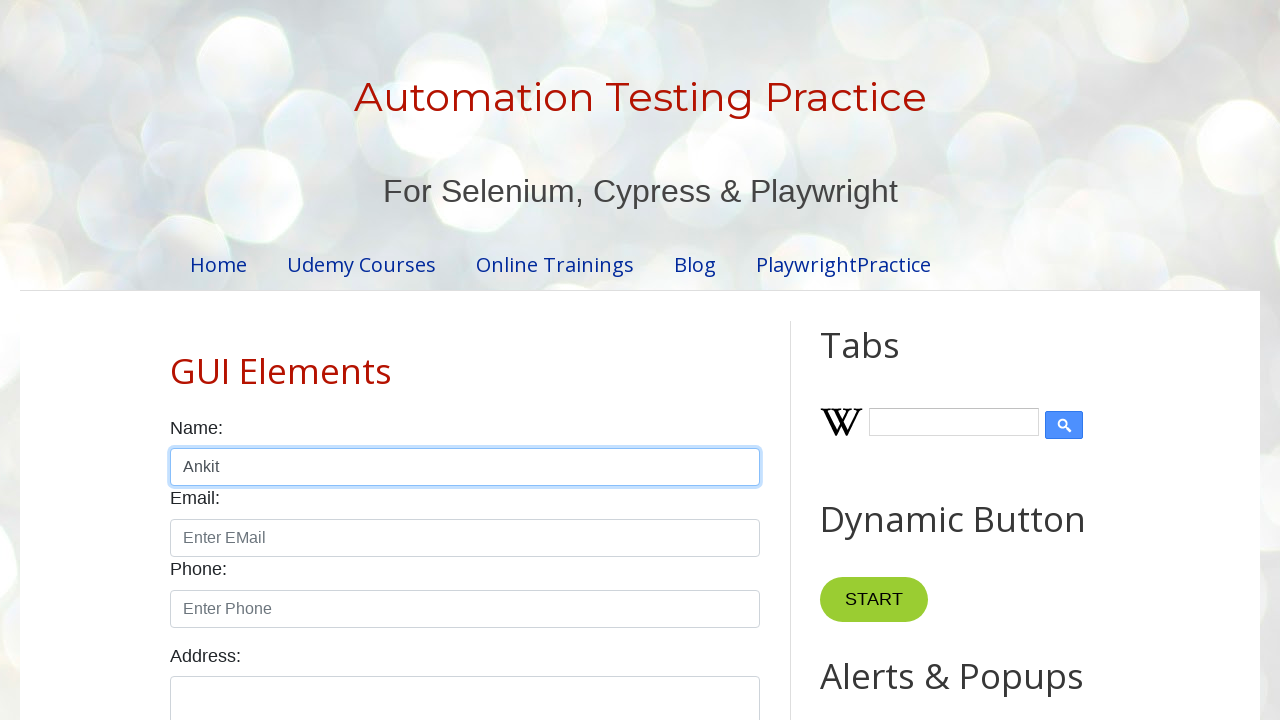

Clicked male radio button at (176, 360) on input#male
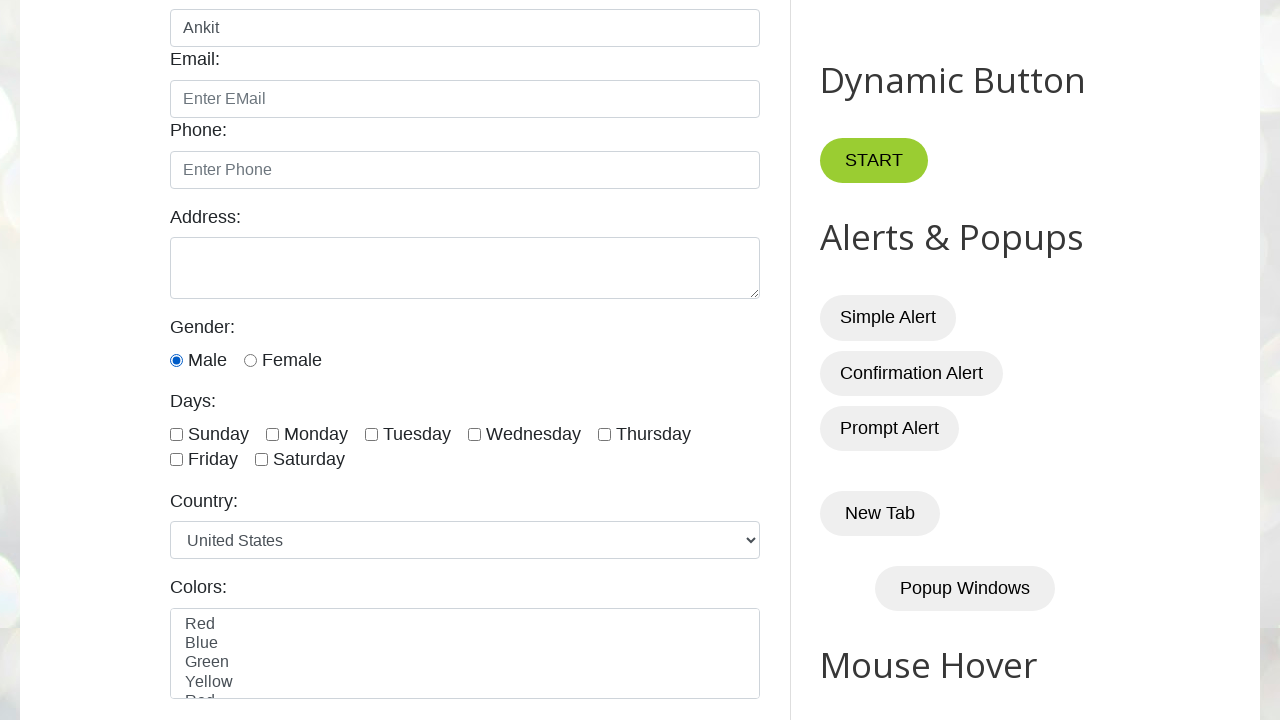

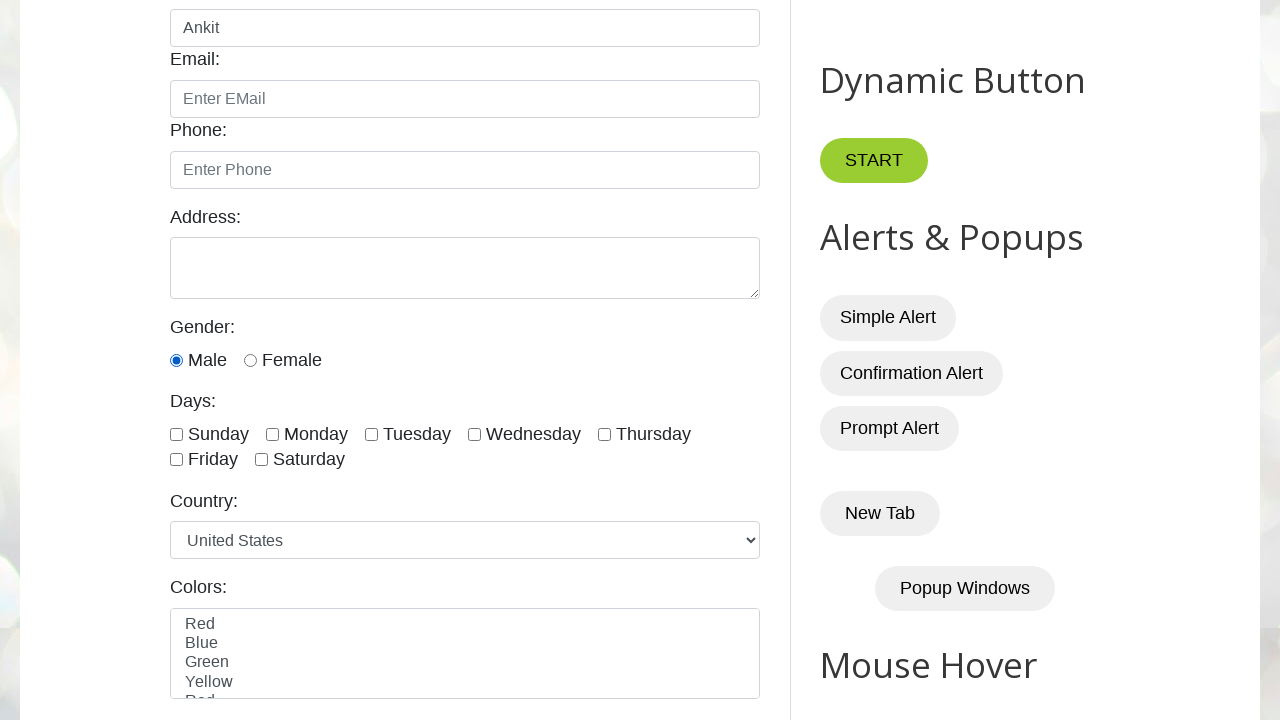